Tests dropdown selection functionality by selecting different options using various methods (by index, value, and visible text)

Starting URL: http://omayo.blogspot.com/

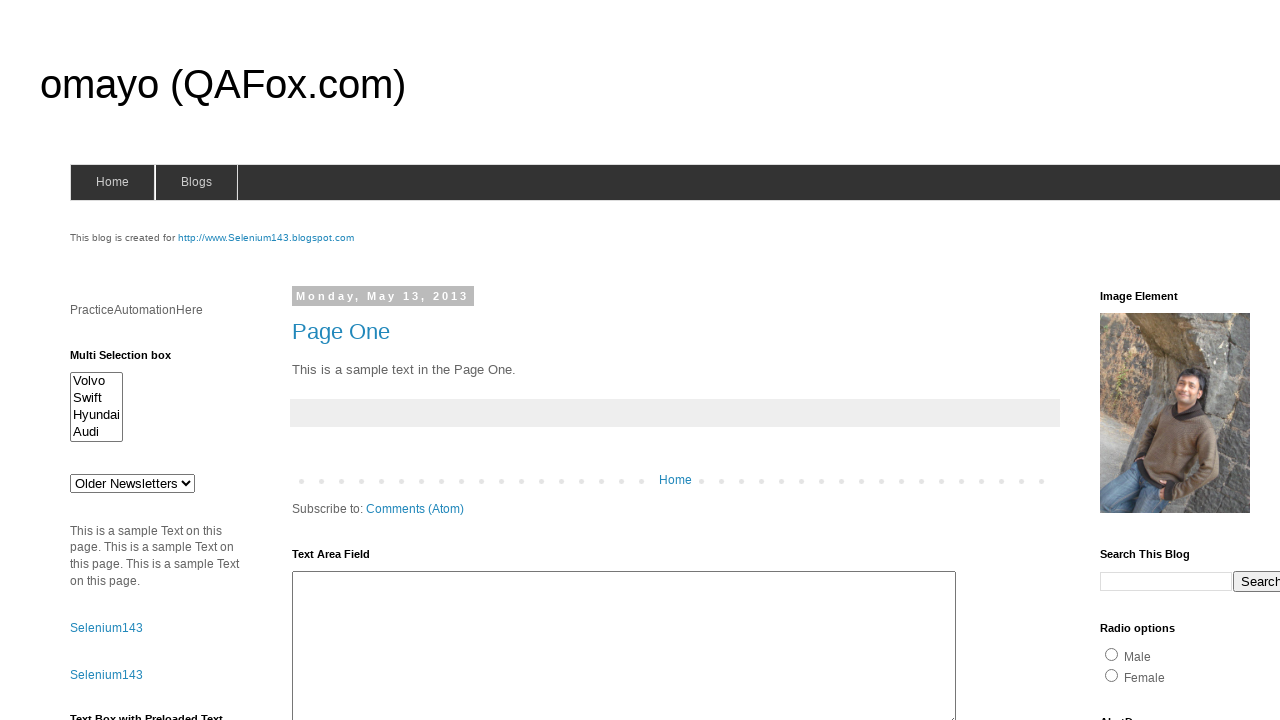

Located the dropdown element with id 'drop1'
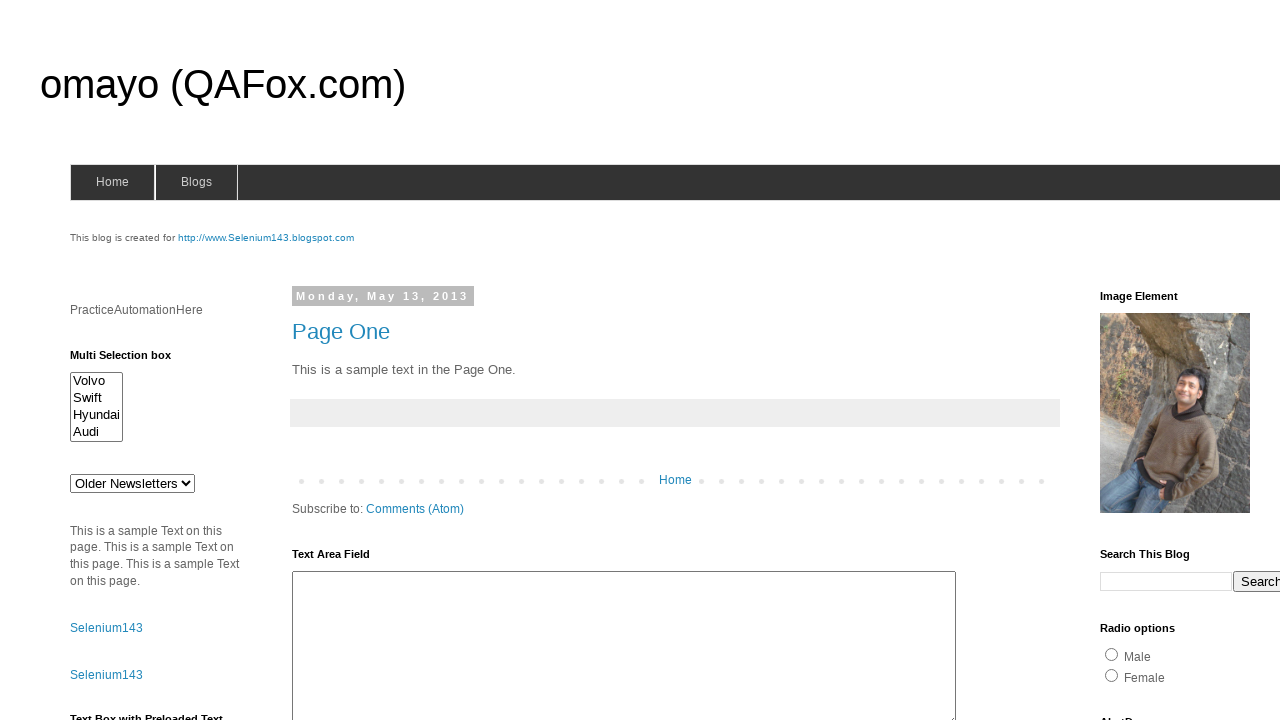

Retrieved all dropdown options
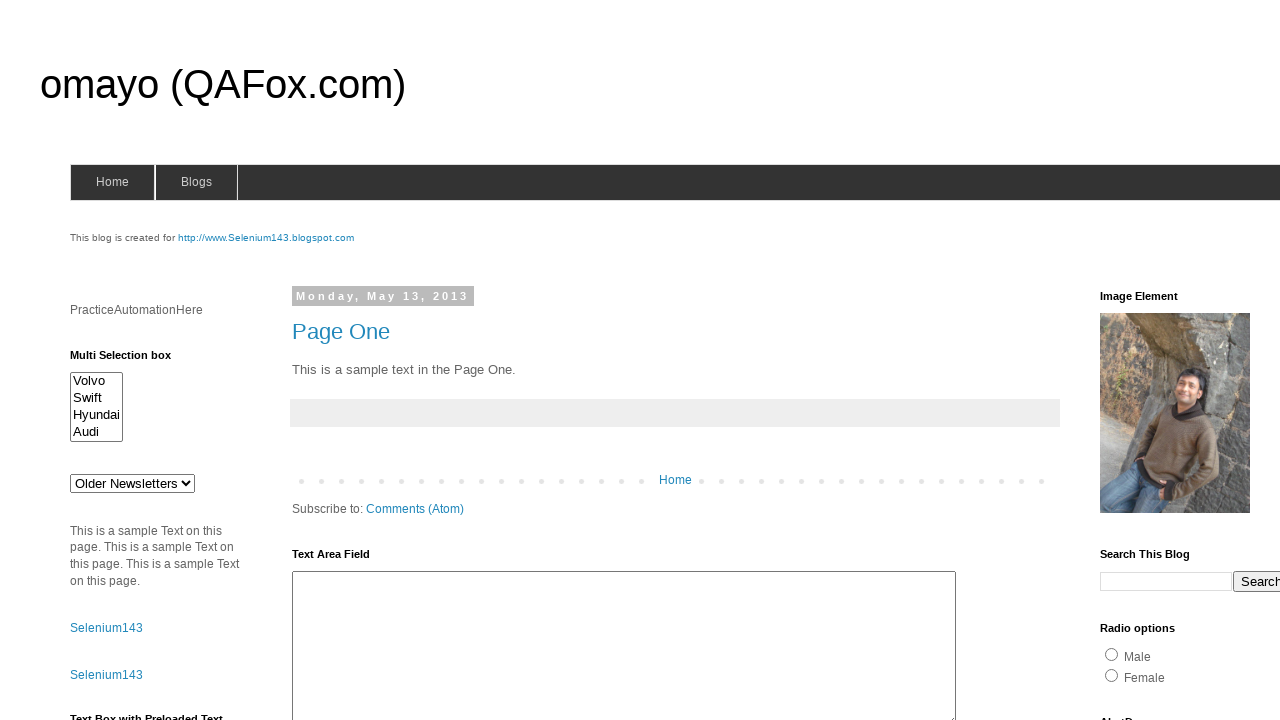

Printed first dropdown option text
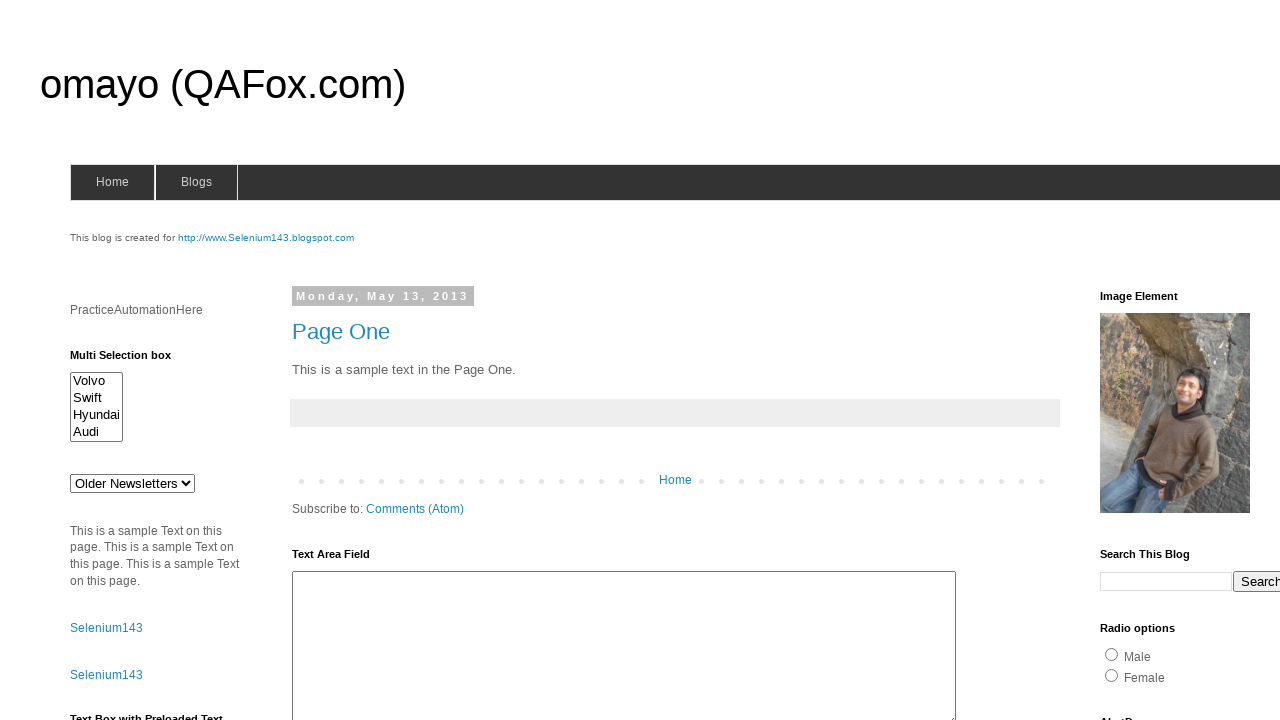

Evaluated dropdown multiple selection attribute
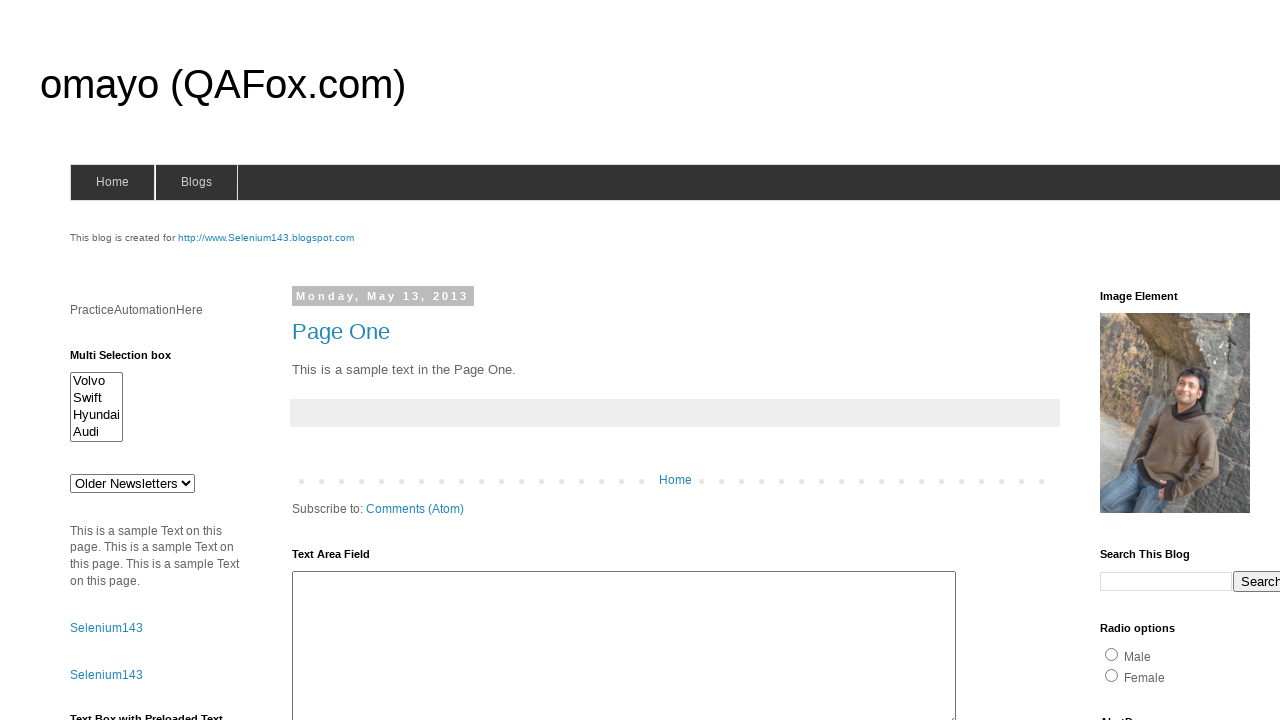

Selected dropdown option at index 4 on select#drop1
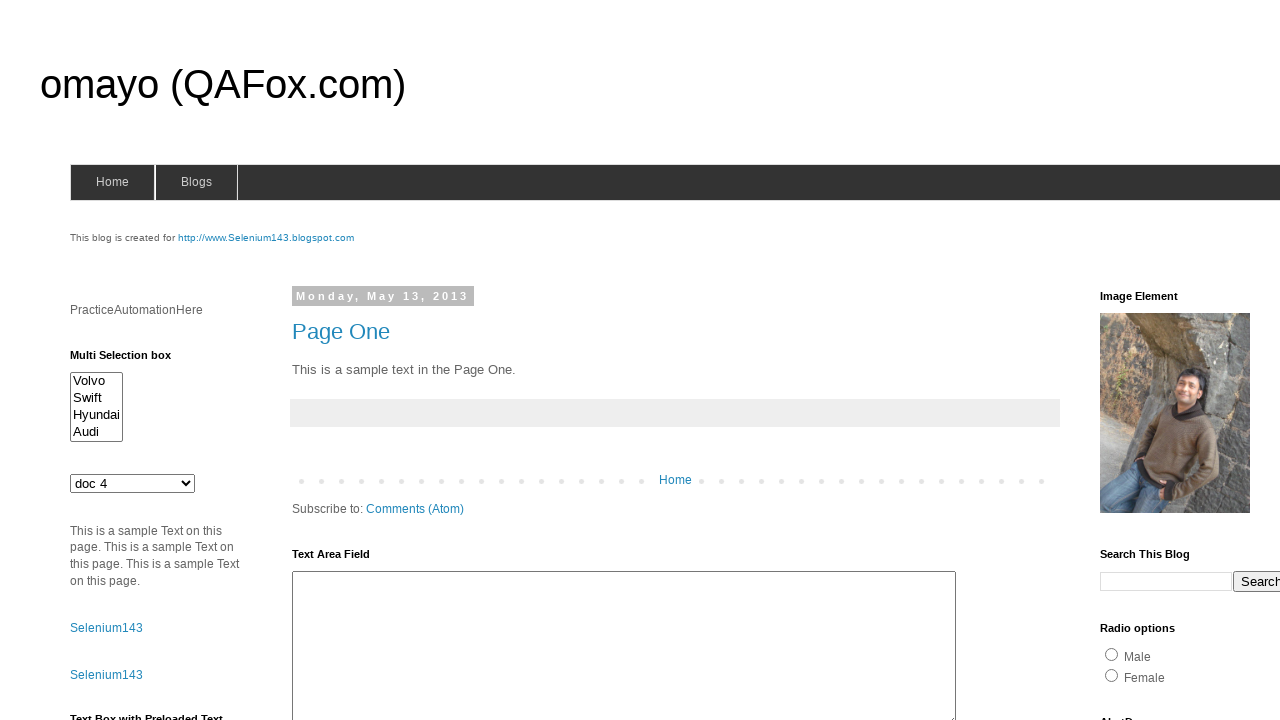

Selected dropdown option with value 'ghi' on select#drop1
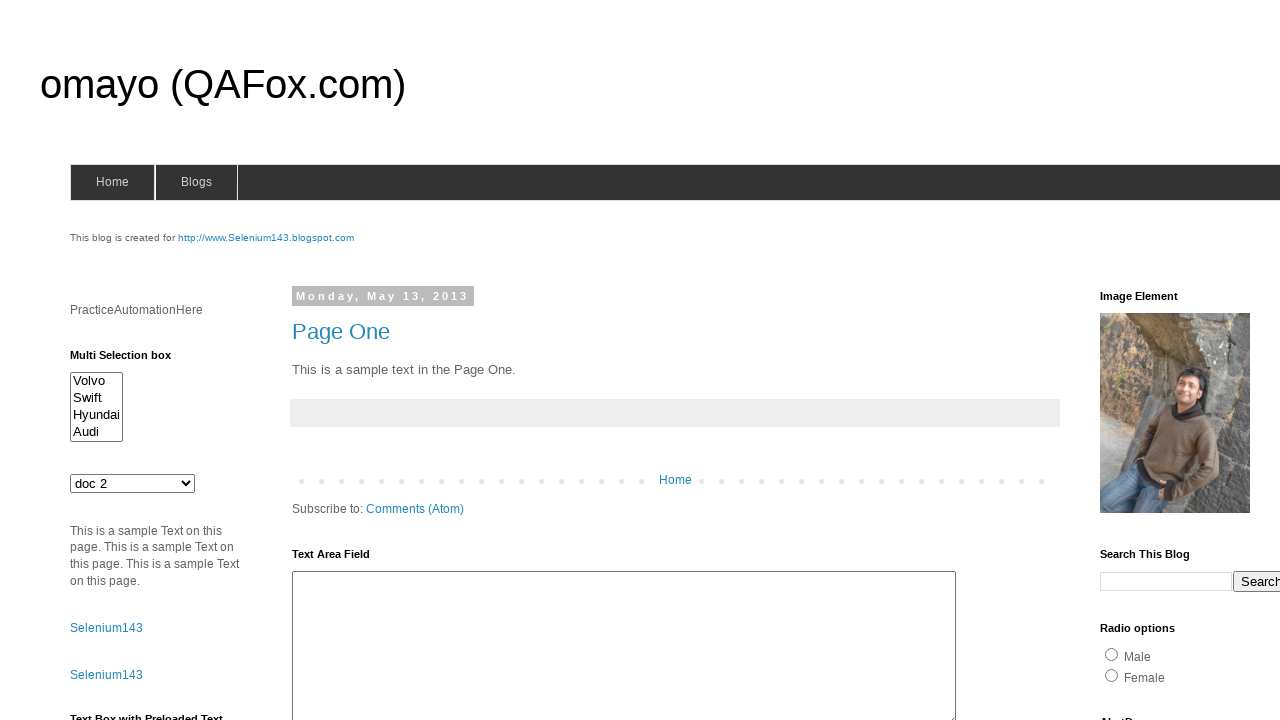

Selected dropdown option with label 'Older Newsletters' on select#drop1
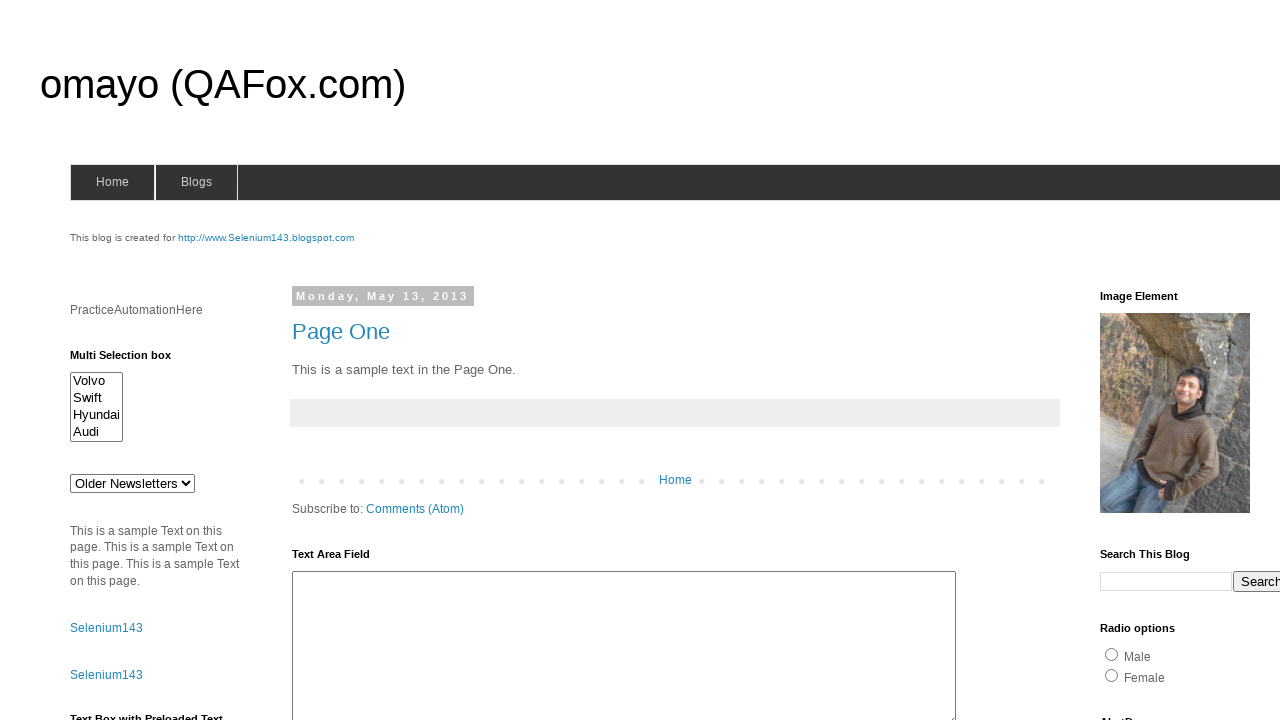

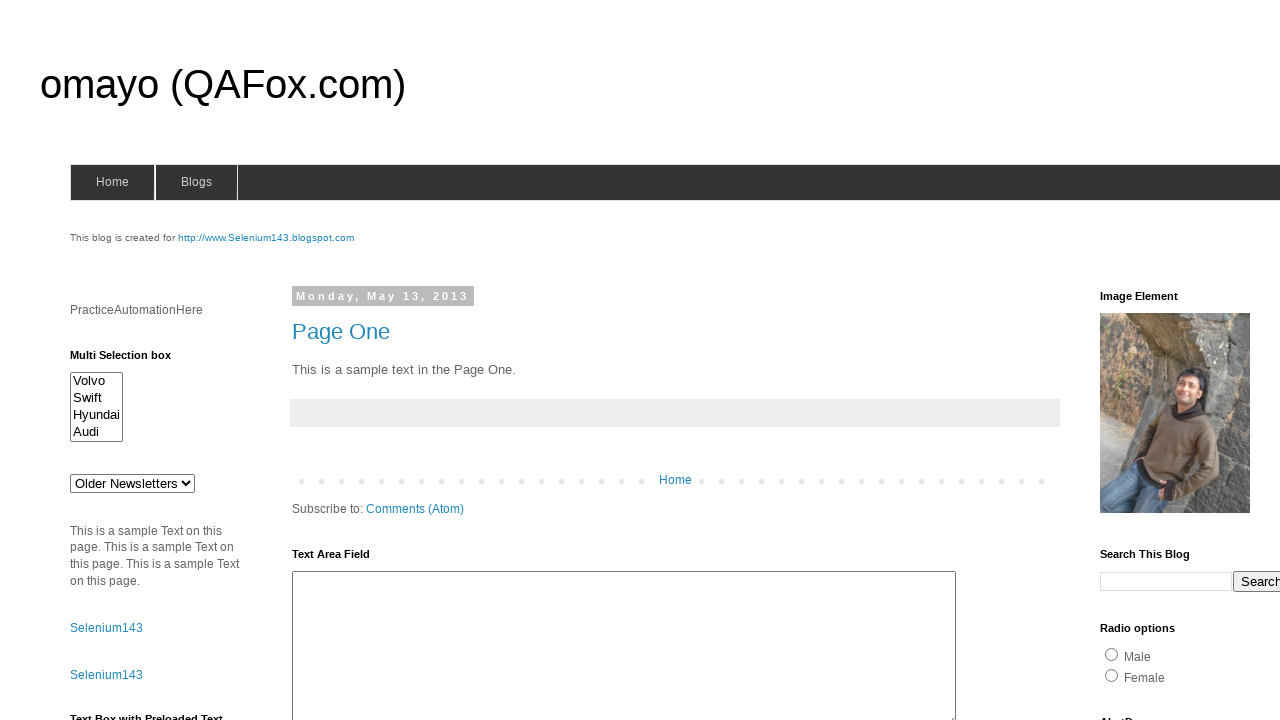